Tests text input field by entering "Hello World!!" and verifying the value is set correctly

Starting URL: https://antoniotrindade.com.br/treinoautomacao/elementsweb.html

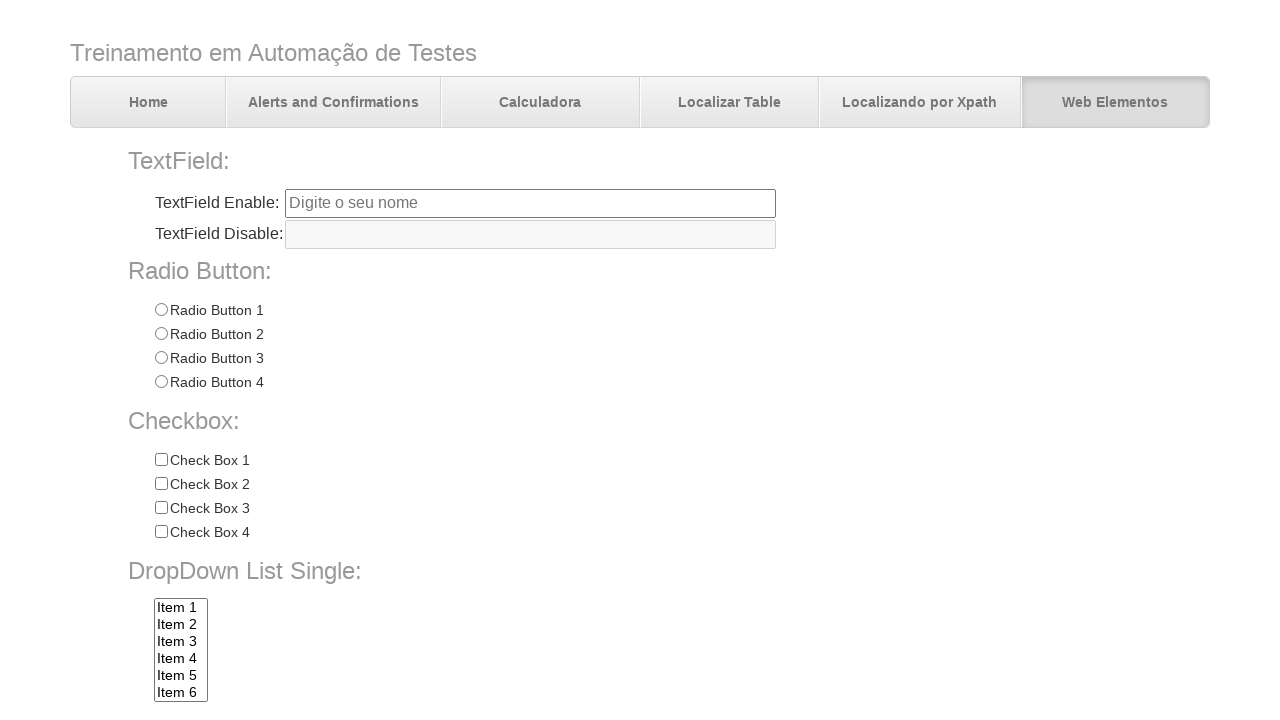

Filled text input field with 'Hello World!!' on input[name='txtbox1']
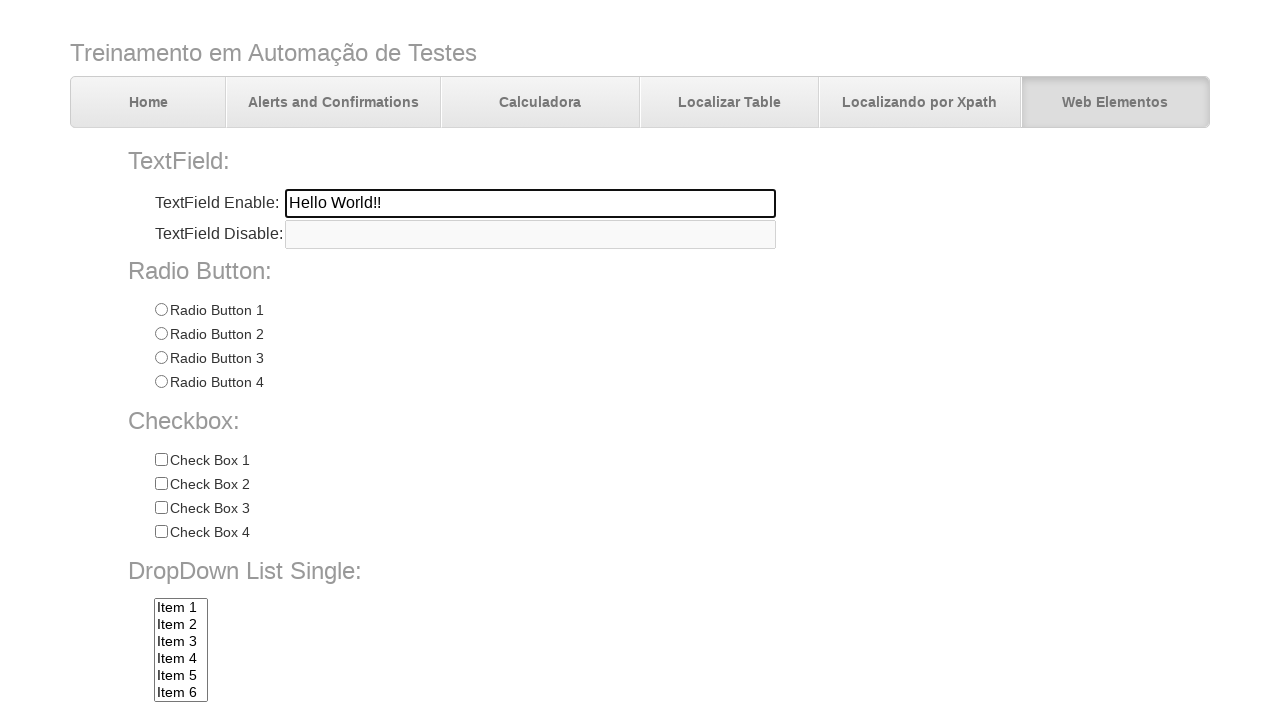

Verified text input field value is 'Hello World!!'
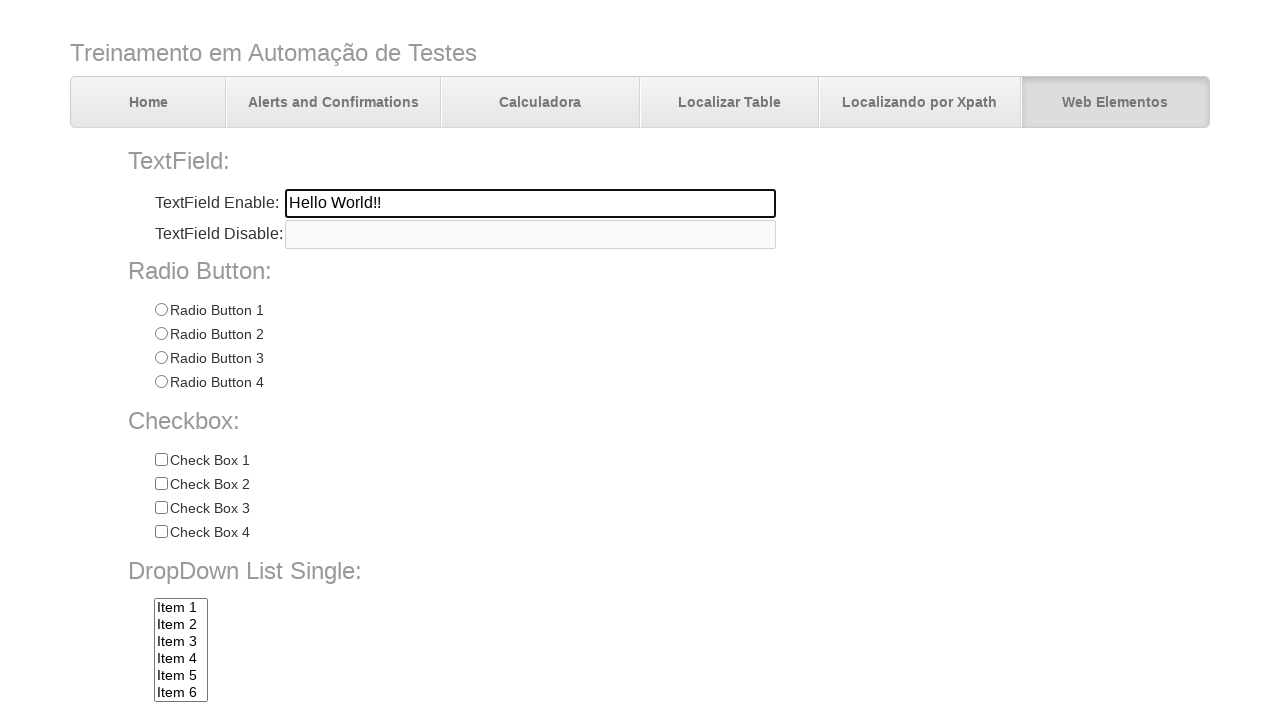

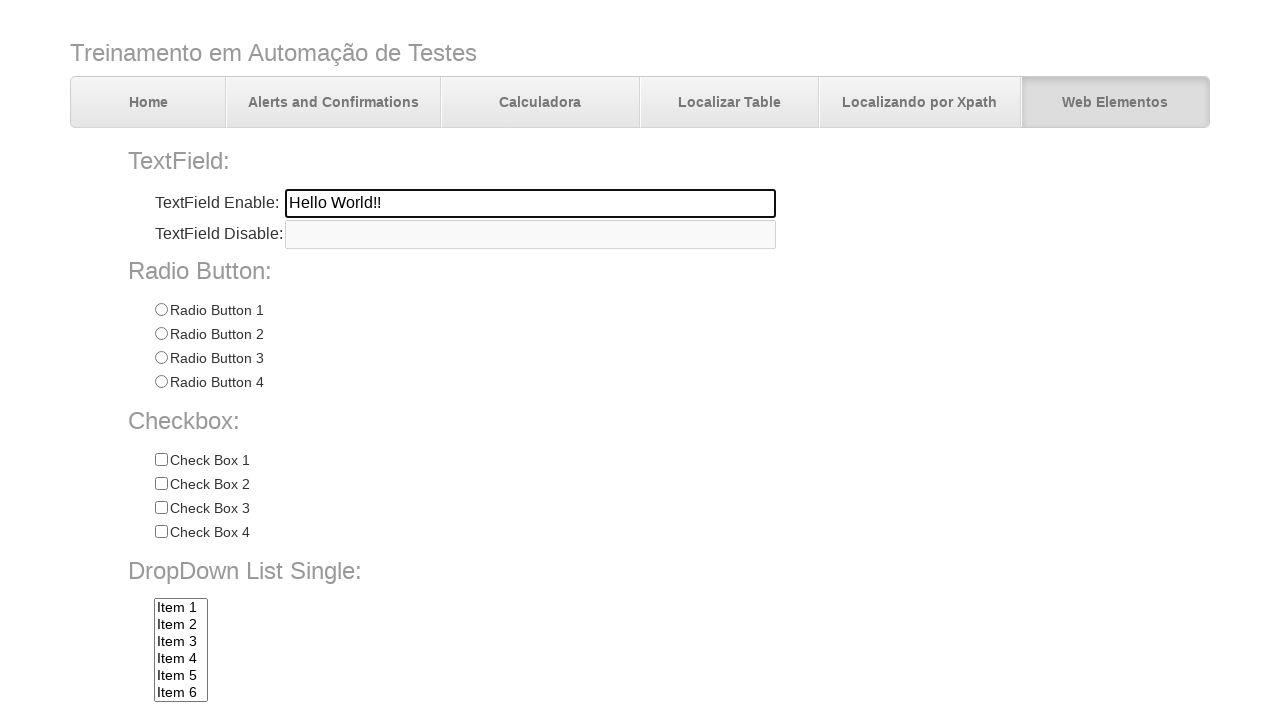